Tests that edits are cancelled when pressing Escape key

Starting URL: https://demo.playwright.dev/todomvc

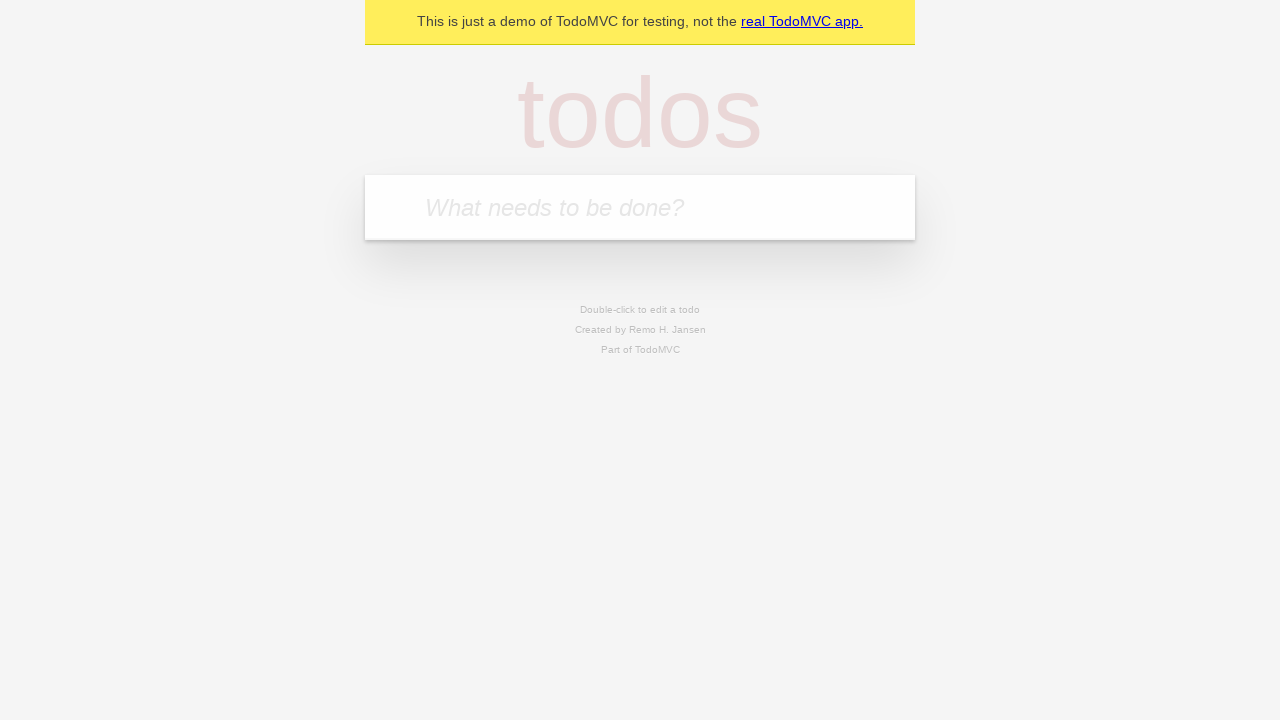

Filled todo input with 'buy some cheese' on internal:attr=[placeholder="What needs to be done?"i]
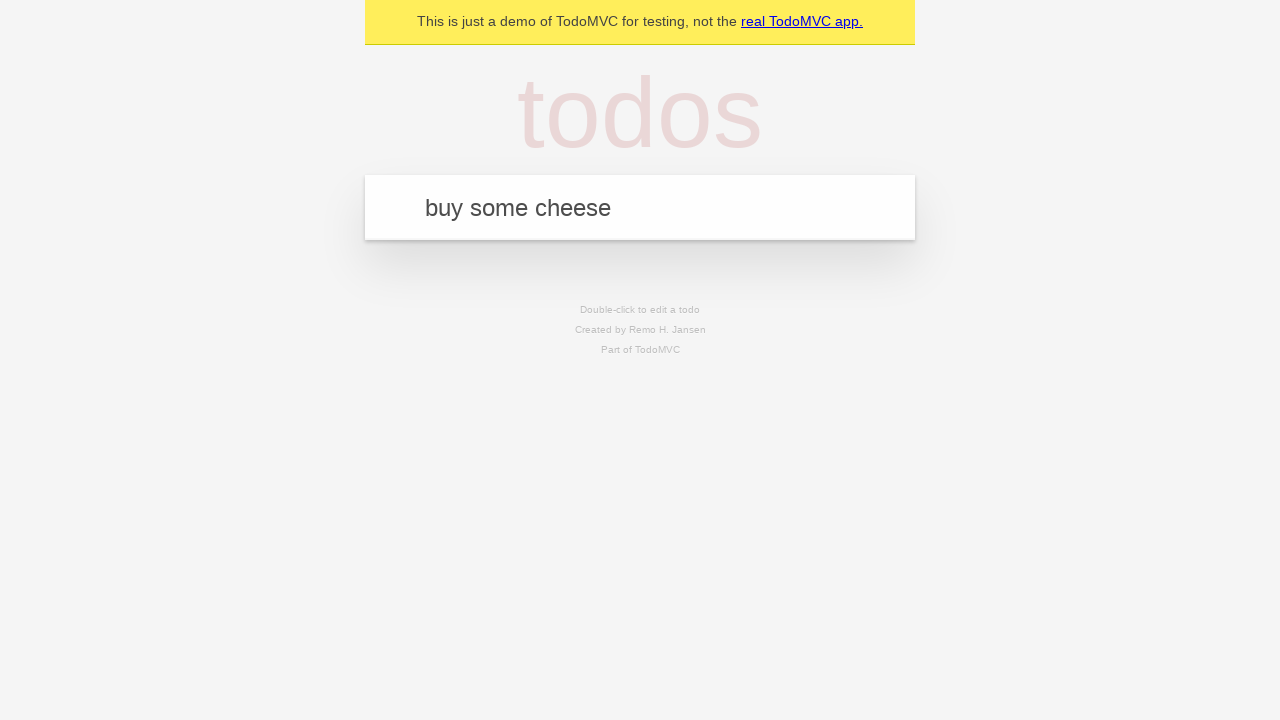

Pressed Enter to add first todo item on internal:attr=[placeholder="What needs to be done?"i]
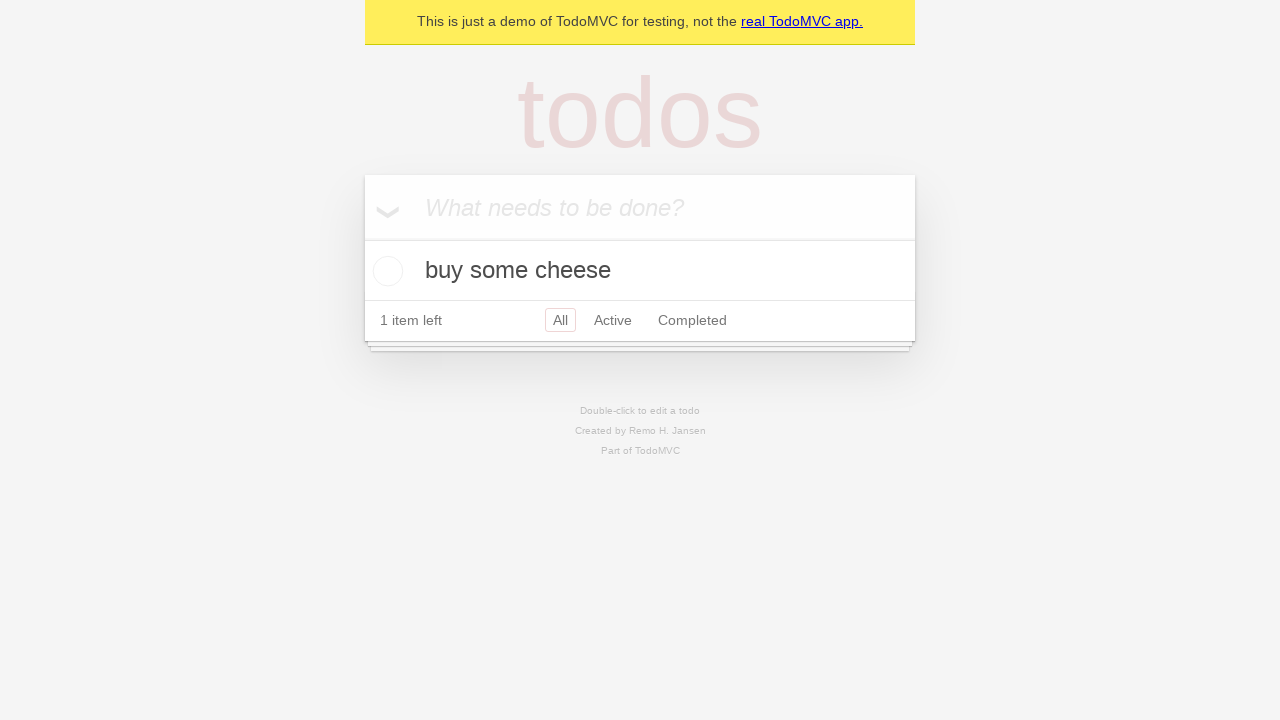

Filled todo input with 'feed the cat' on internal:attr=[placeholder="What needs to be done?"i]
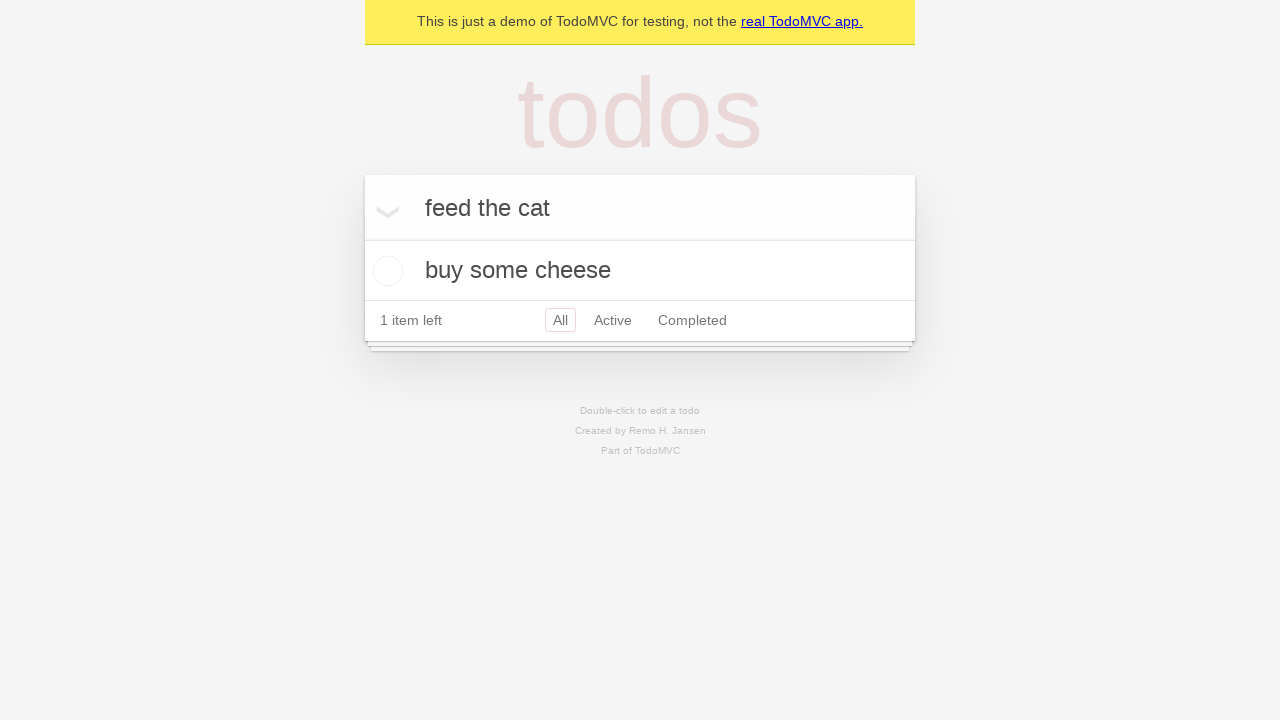

Pressed Enter to add second todo item on internal:attr=[placeholder="What needs to be done?"i]
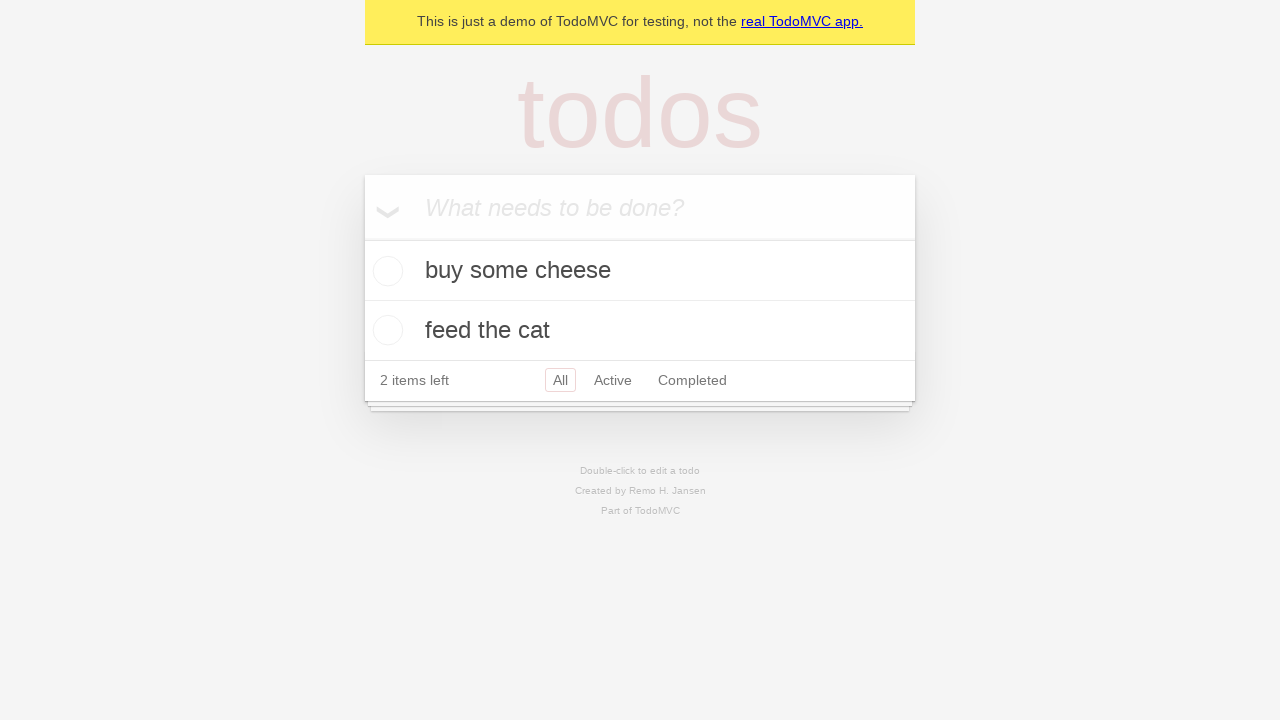

Filled todo input with 'book a doctors appointment' on internal:attr=[placeholder="What needs to be done?"i]
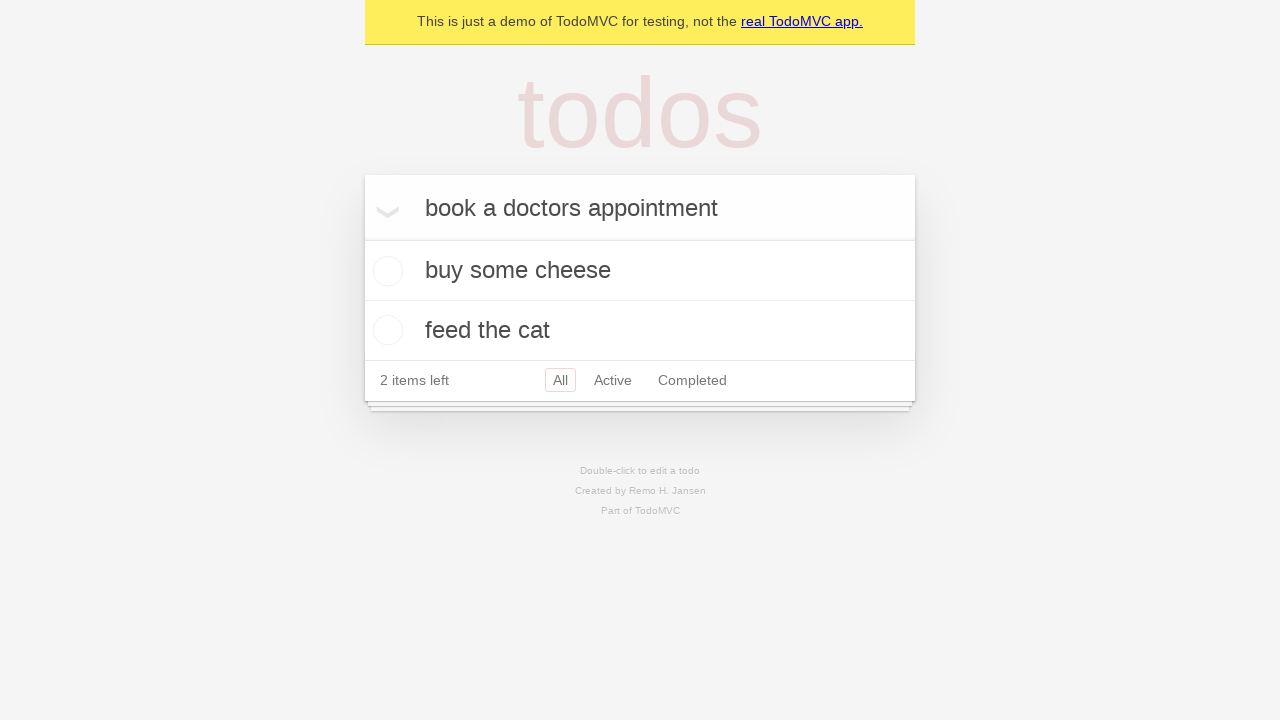

Pressed Enter to add third todo item on internal:attr=[placeholder="What needs to be done?"i]
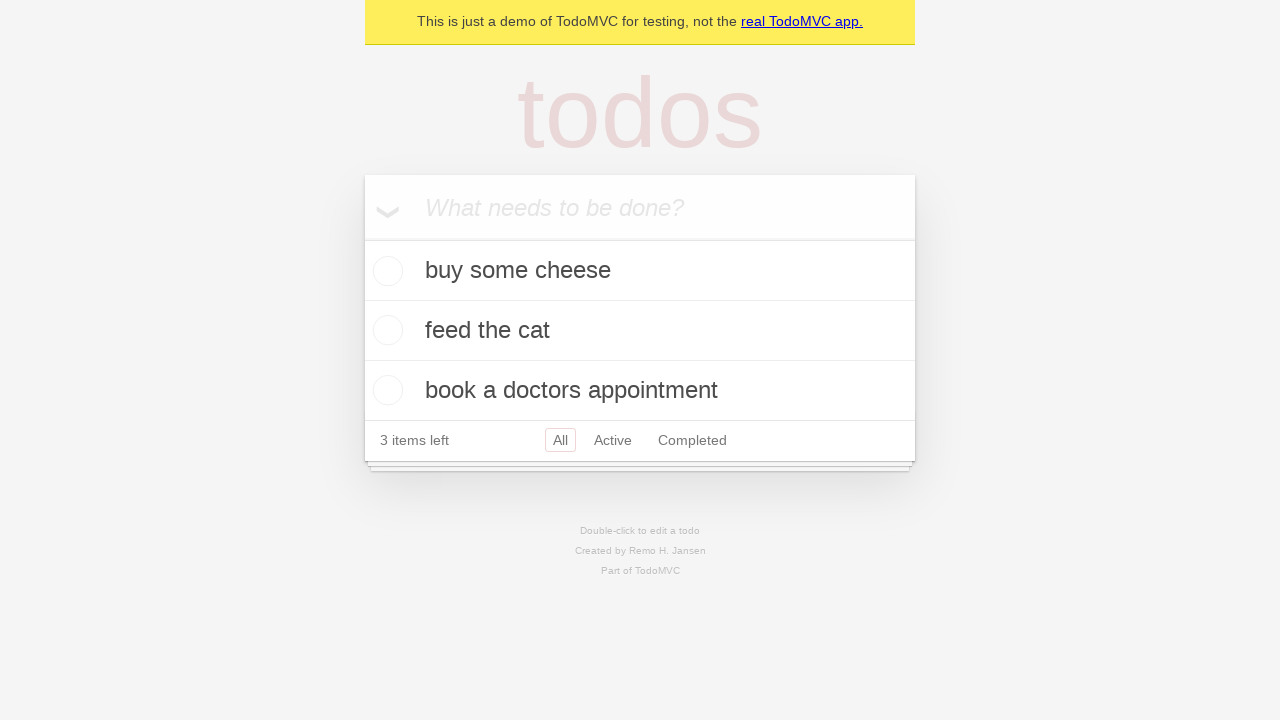

Double-clicked second todo item to enter edit mode at (640, 331) on internal:testid=[data-testid="todo-item"s] >> nth=1
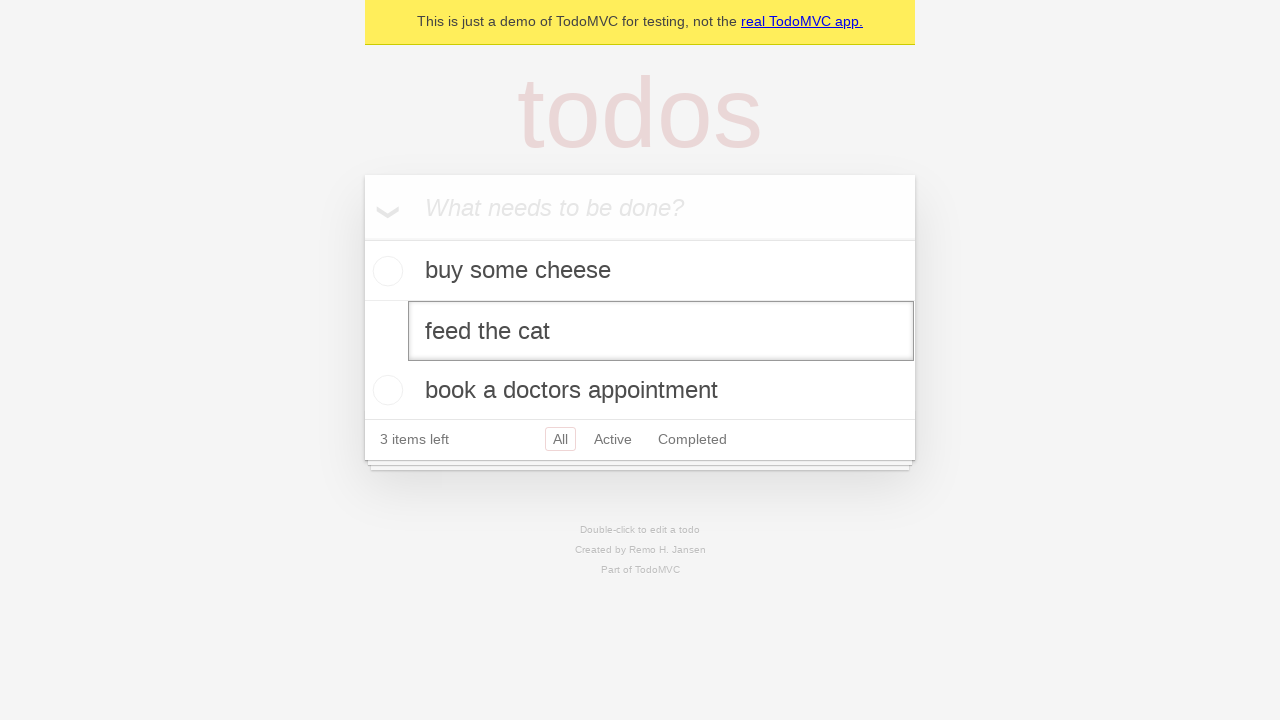

Filled edit textbox with 'buy some sausages' on internal:testid=[data-testid="todo-item"s] >> nth=1 >> internal:role=textbox[nam
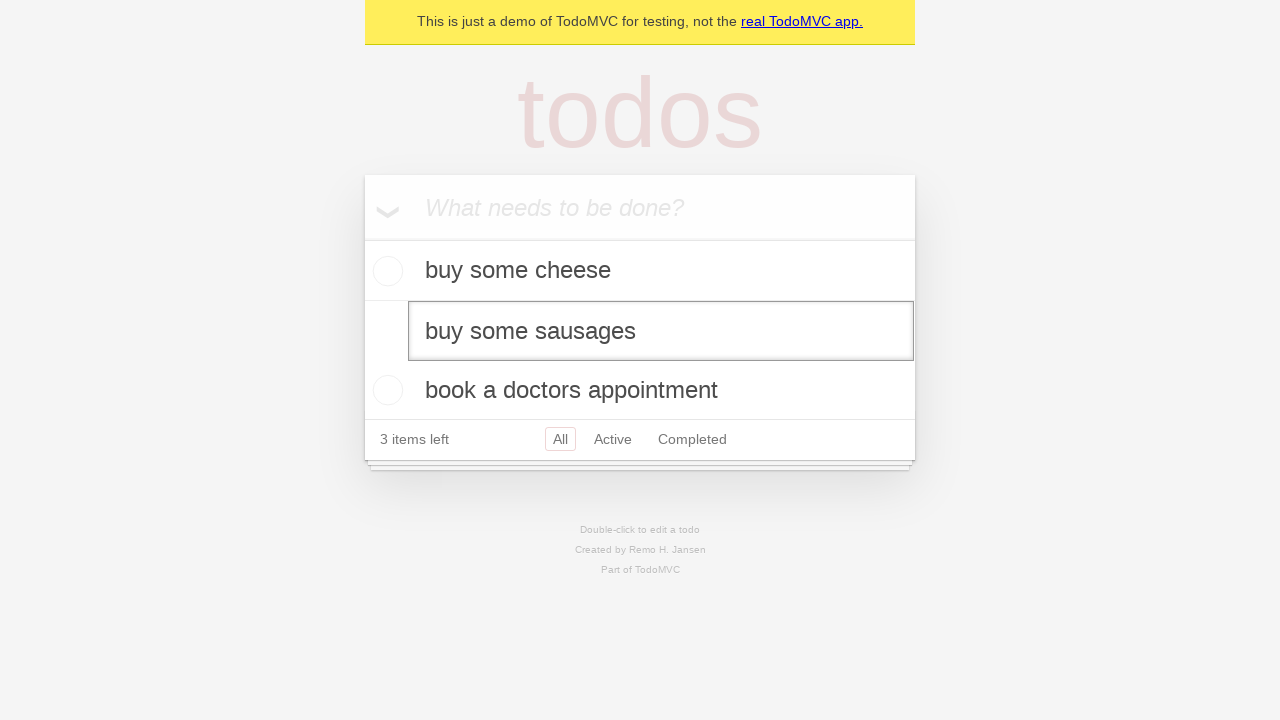

Pressed Escape key to cancel edit on internal:testid=[data-testid="todo-item"s] >> nth=1 >> internal:role=textbox[nam
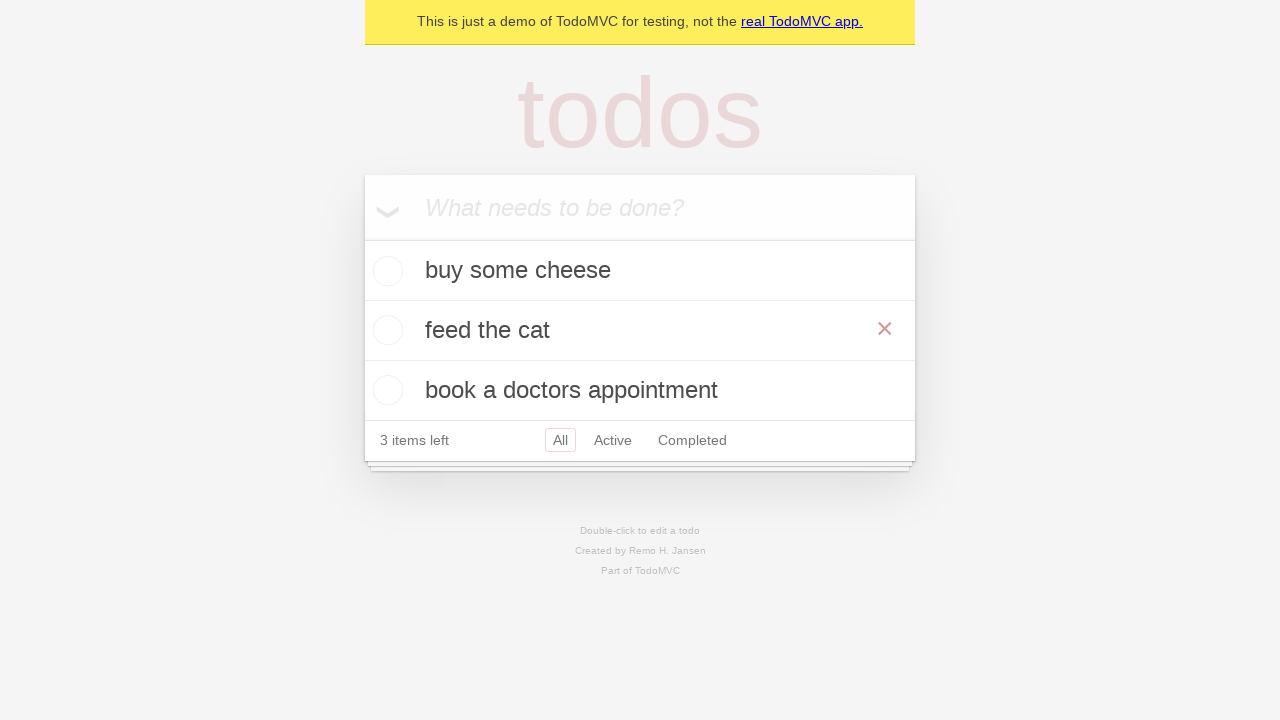

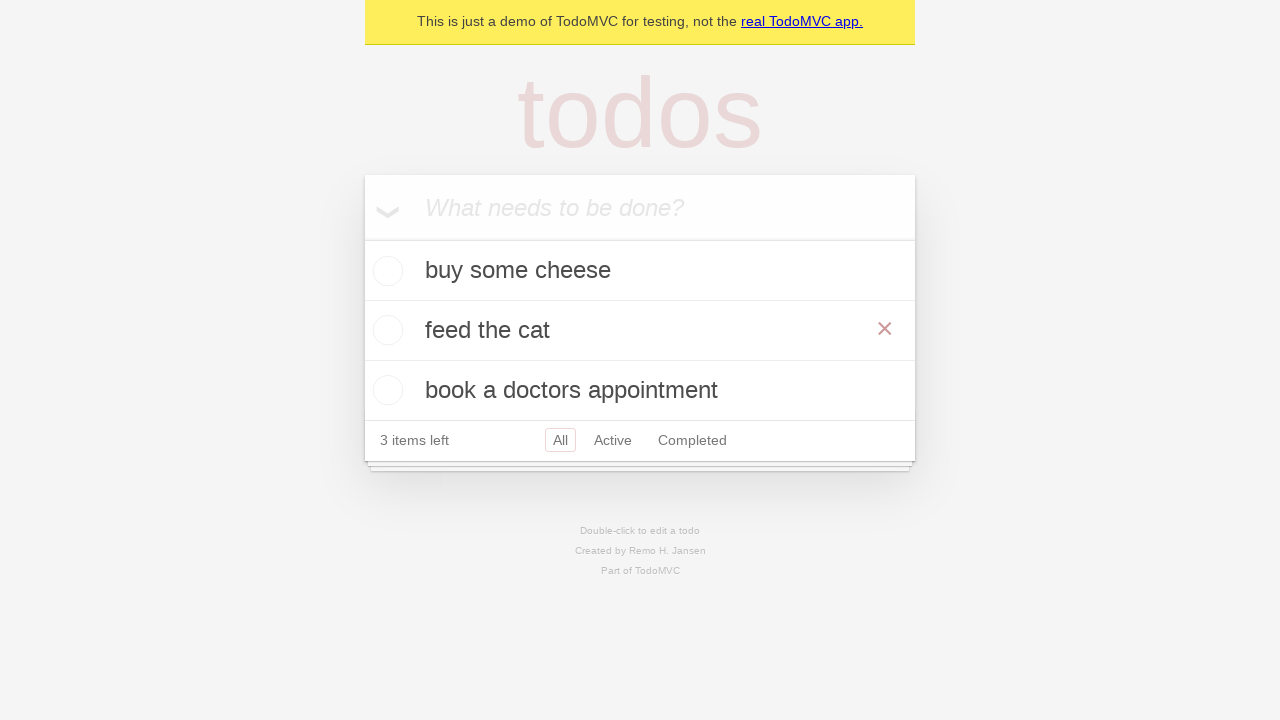